Tests a form by clicking on Elements card, then TextBox menu item, filling out name, email, and address fields, and submitting the form

Starting URL: http://85.192.34.140:8081/

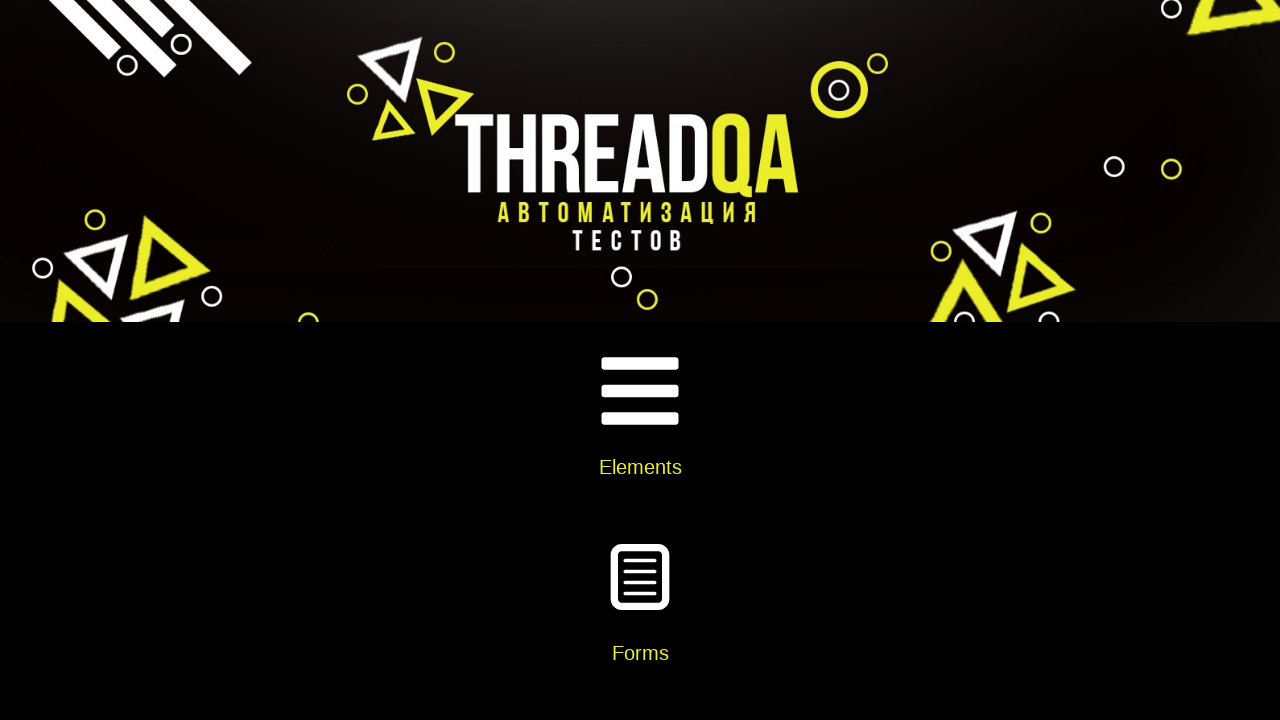

Clicked on Elements card at (640, 467) on xpath=//div[@class='card-body']//h5[text()='Elements']
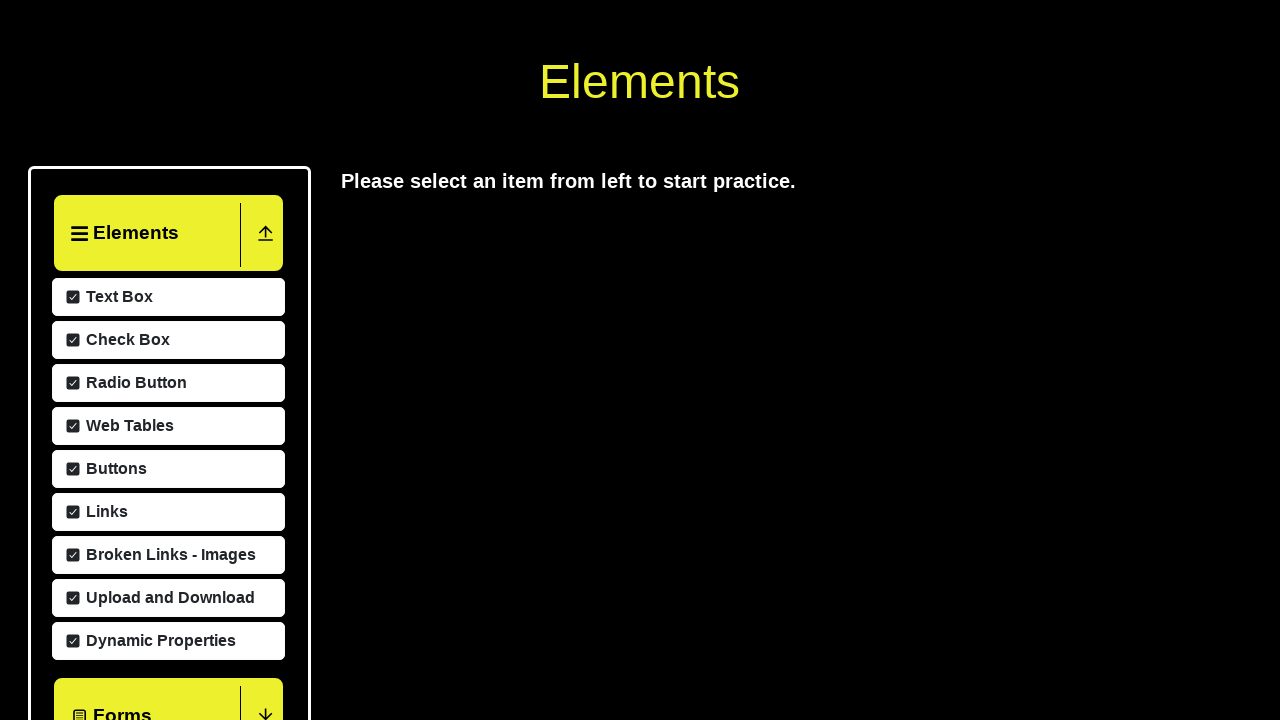

Clicked on Text Box menu item at (117, 589) on xpath=//span[@class='text' and text()='Text Box']
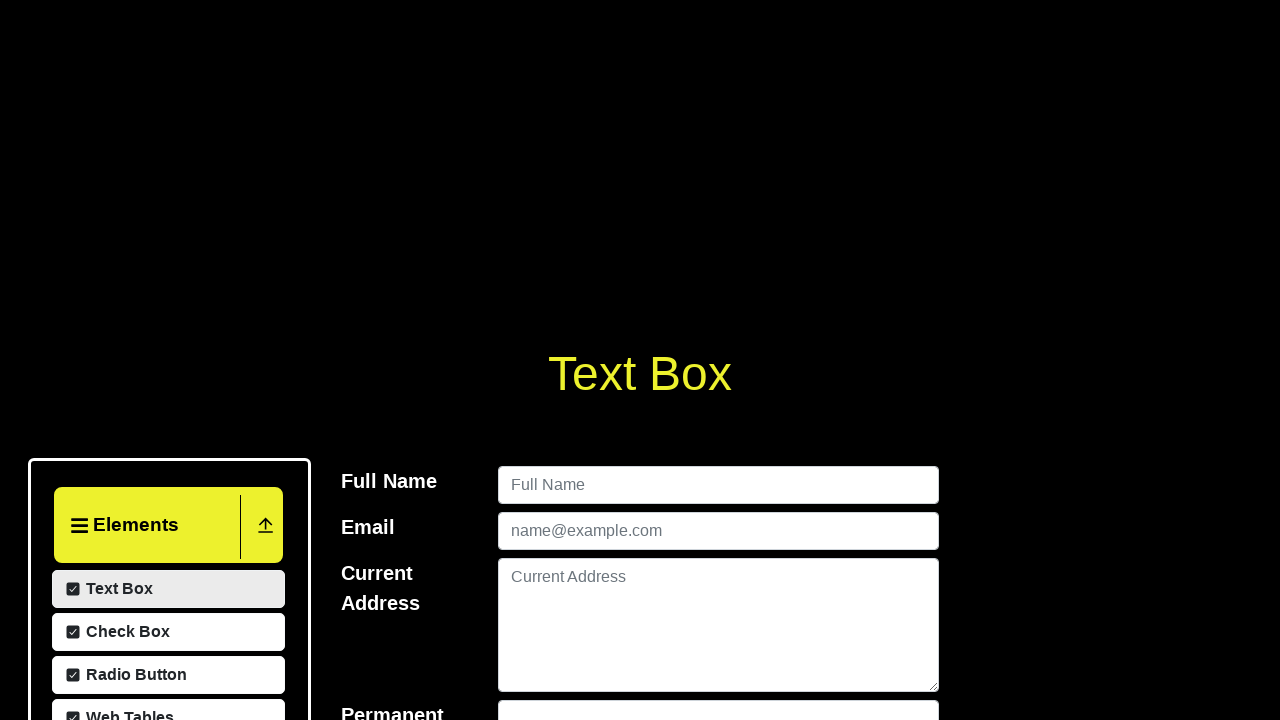

Filled in name field with 'Tomas Anderson' on #userName
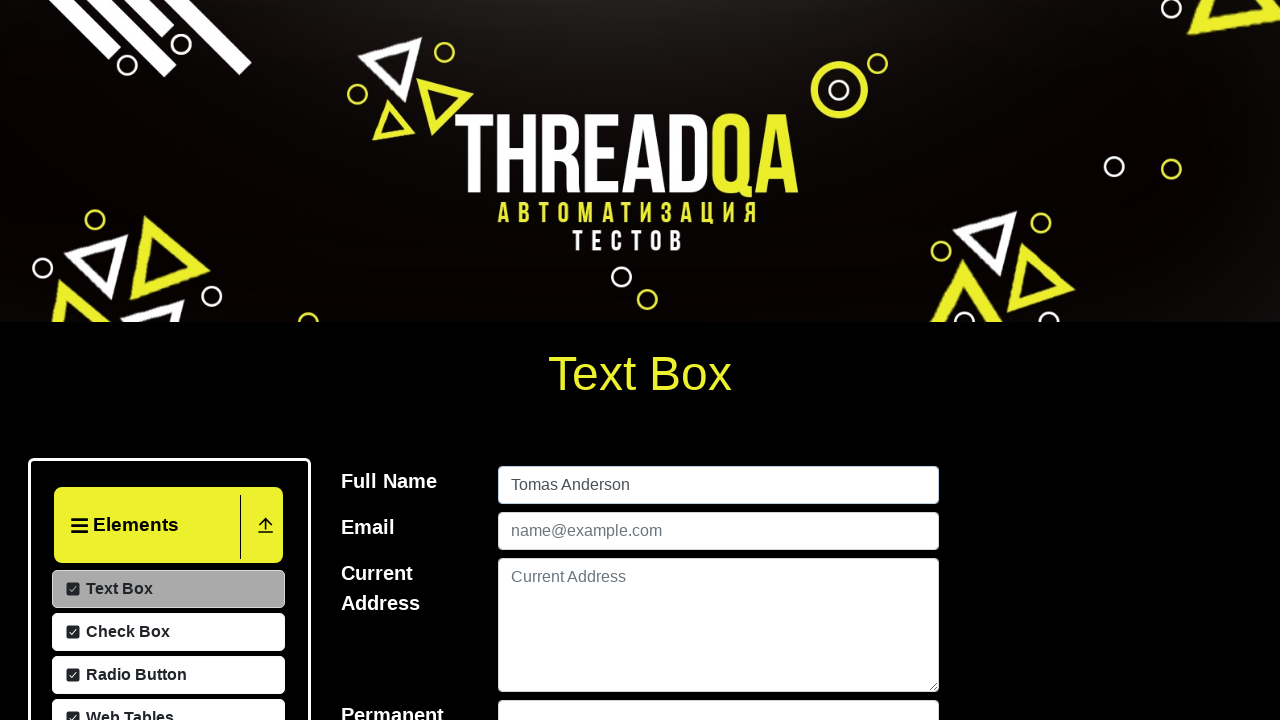

Filled in email field with 'tomas@matrix.ru' on #userEmail
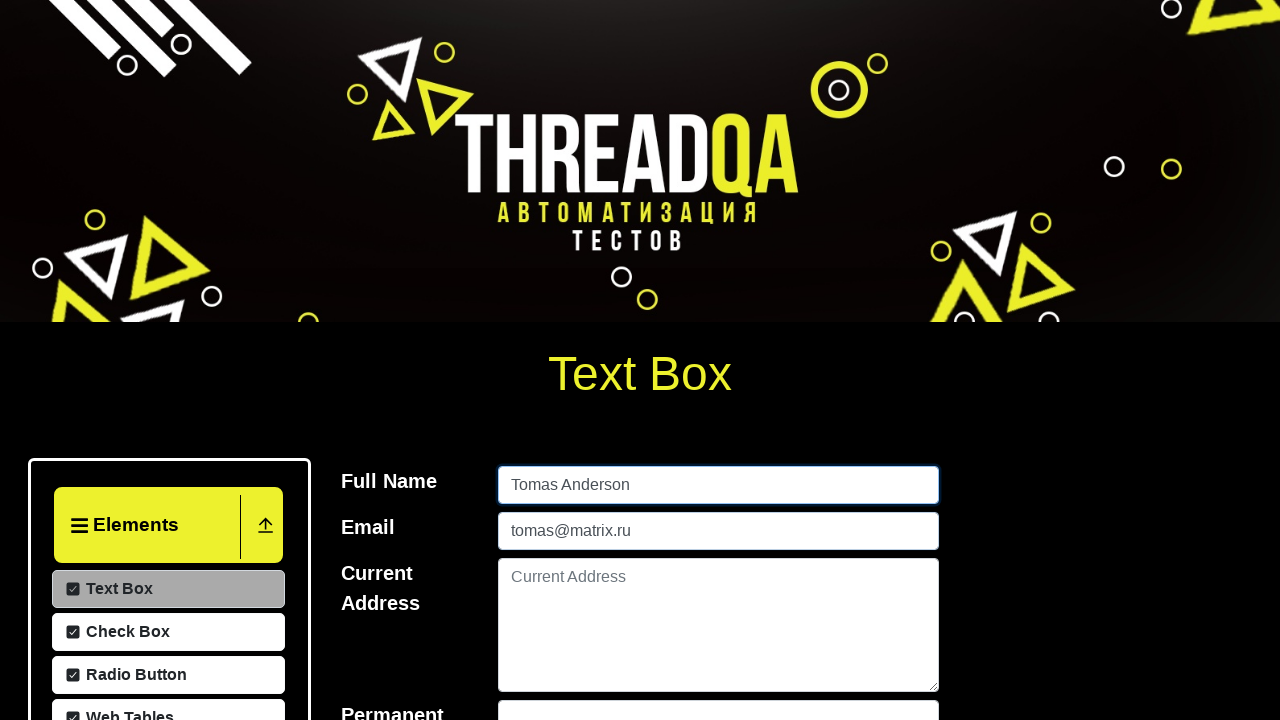

Filled in current address field with 'USA Los Angeles' on #currentAddress
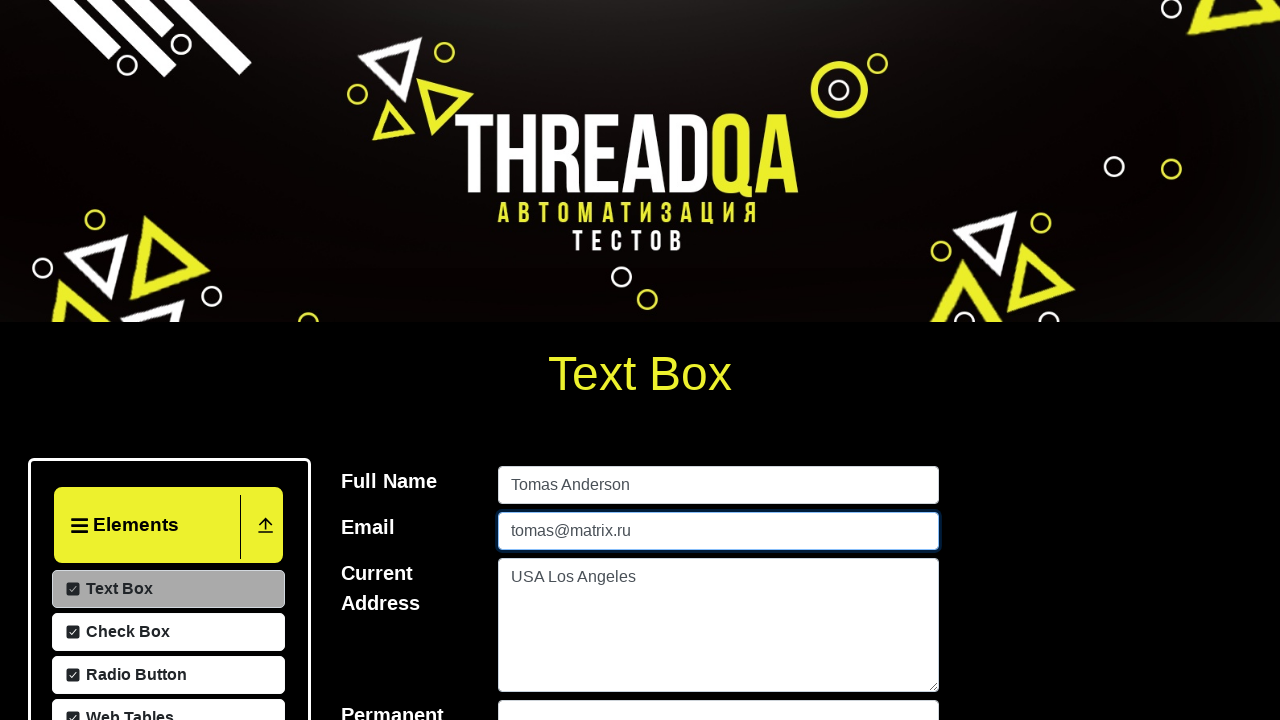

Filled in permanent address field with 'USA Miami' on #permanentAddress
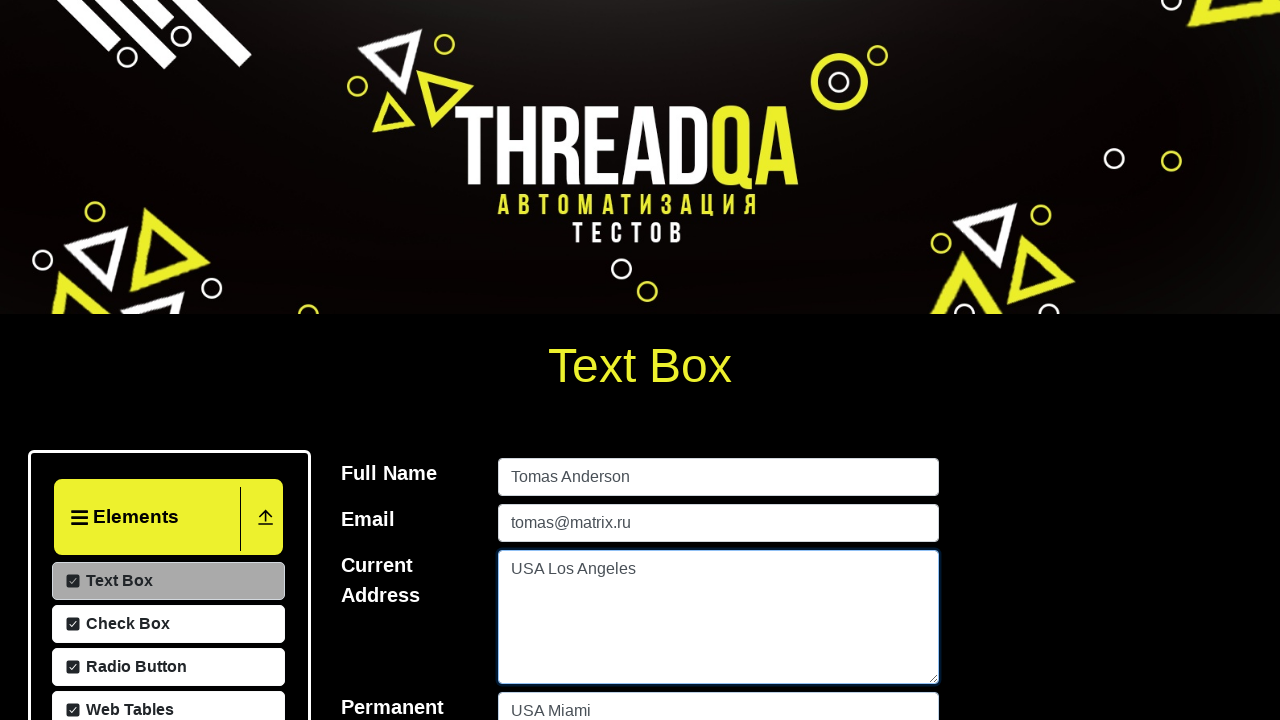

Clicked submit button to submit the form at (902, 360) on #submit
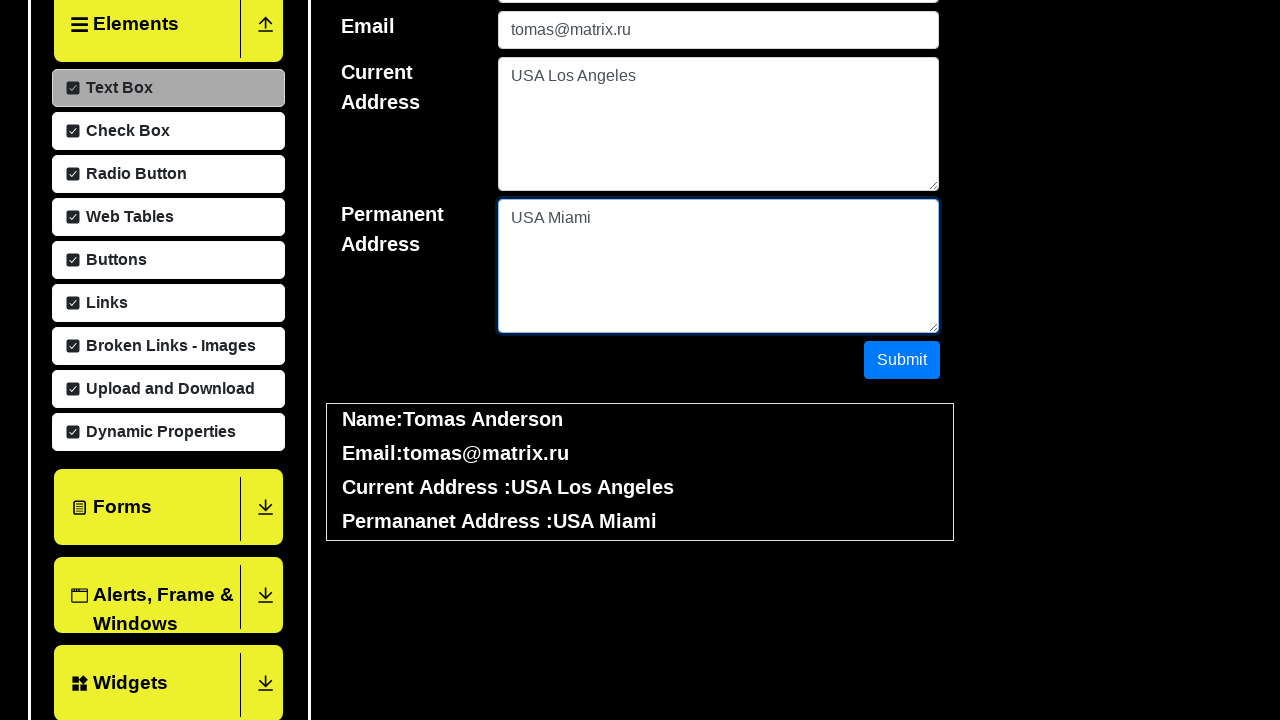

Waited for name output field to appear
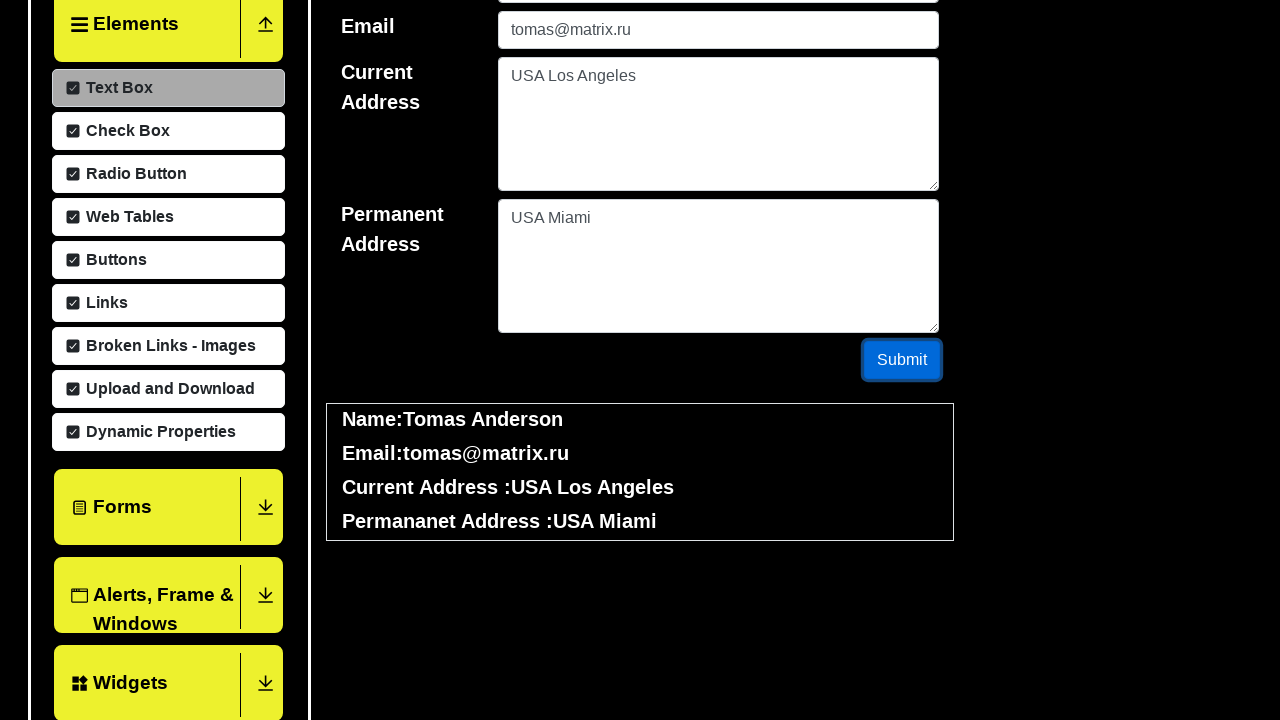

Waited for email output field to appear
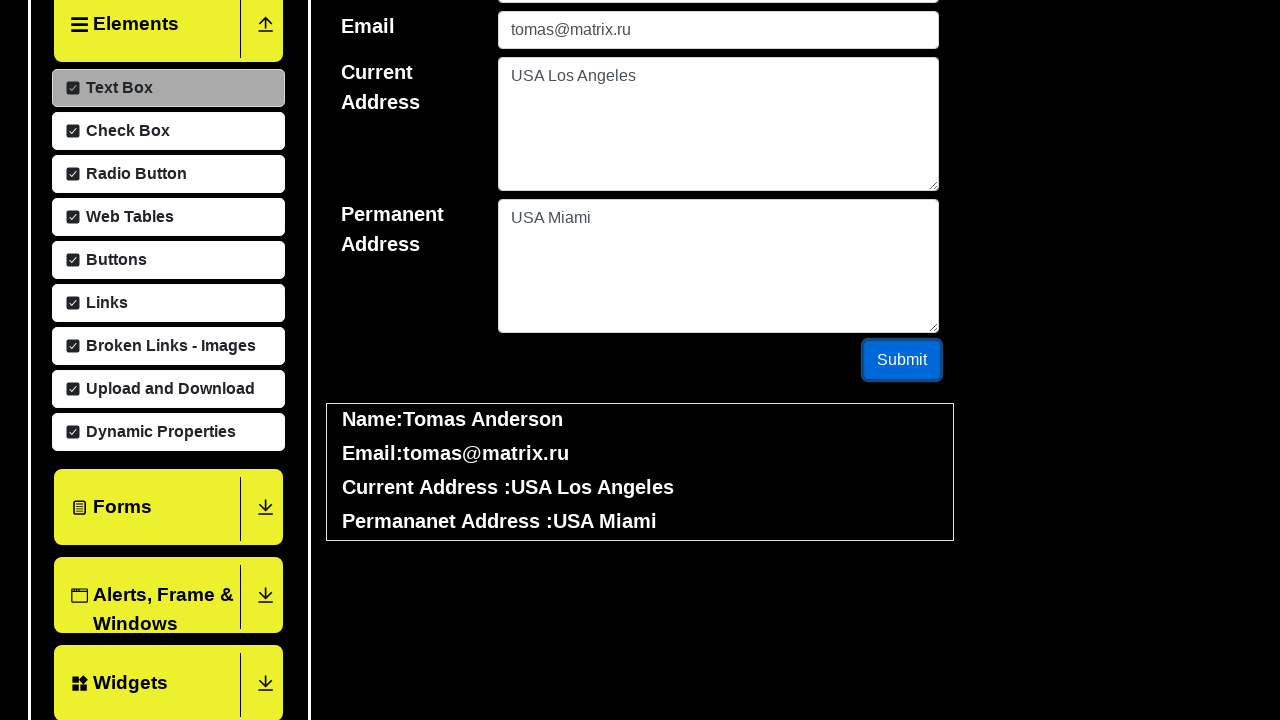

Waited for current address output field to appear
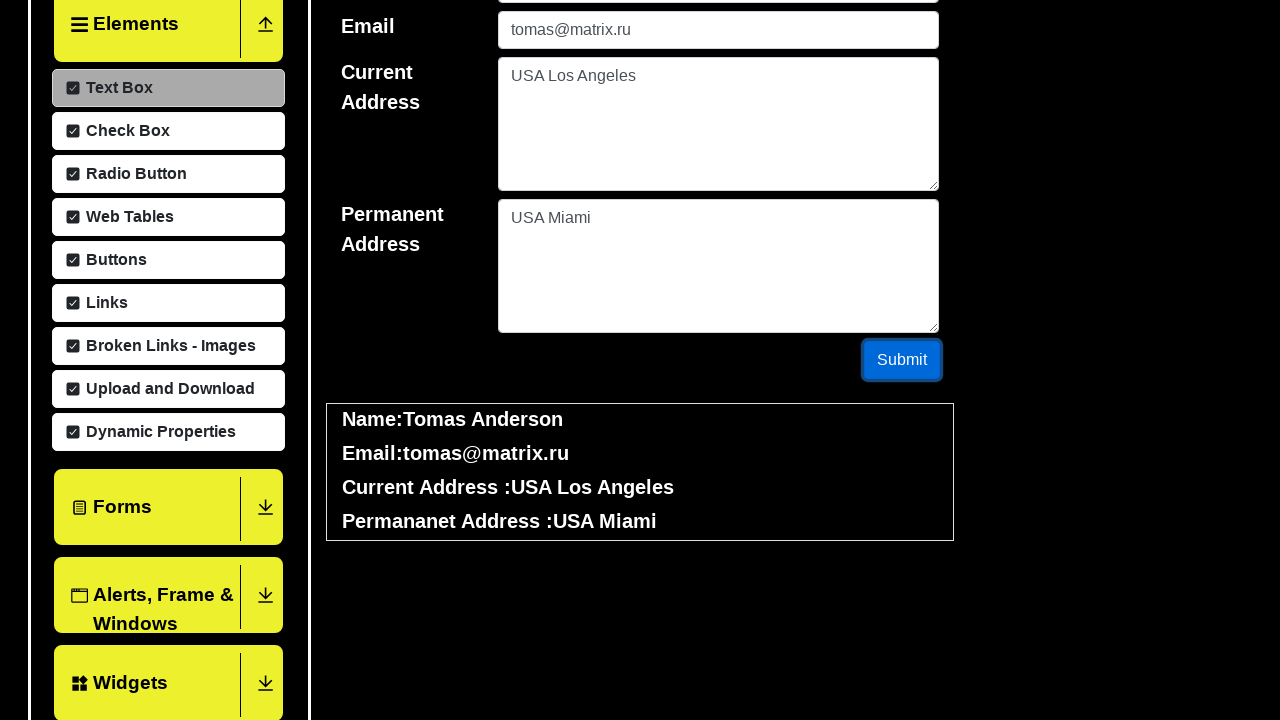

Waited for permanent address output field to appear
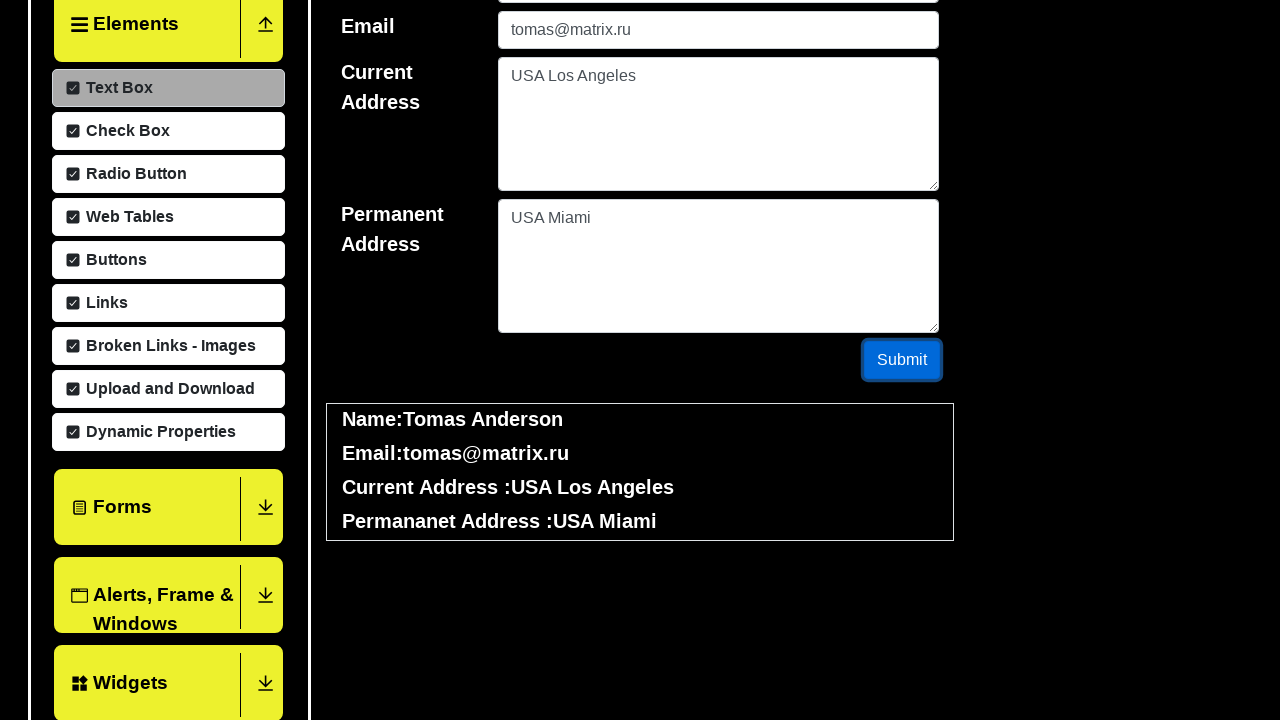

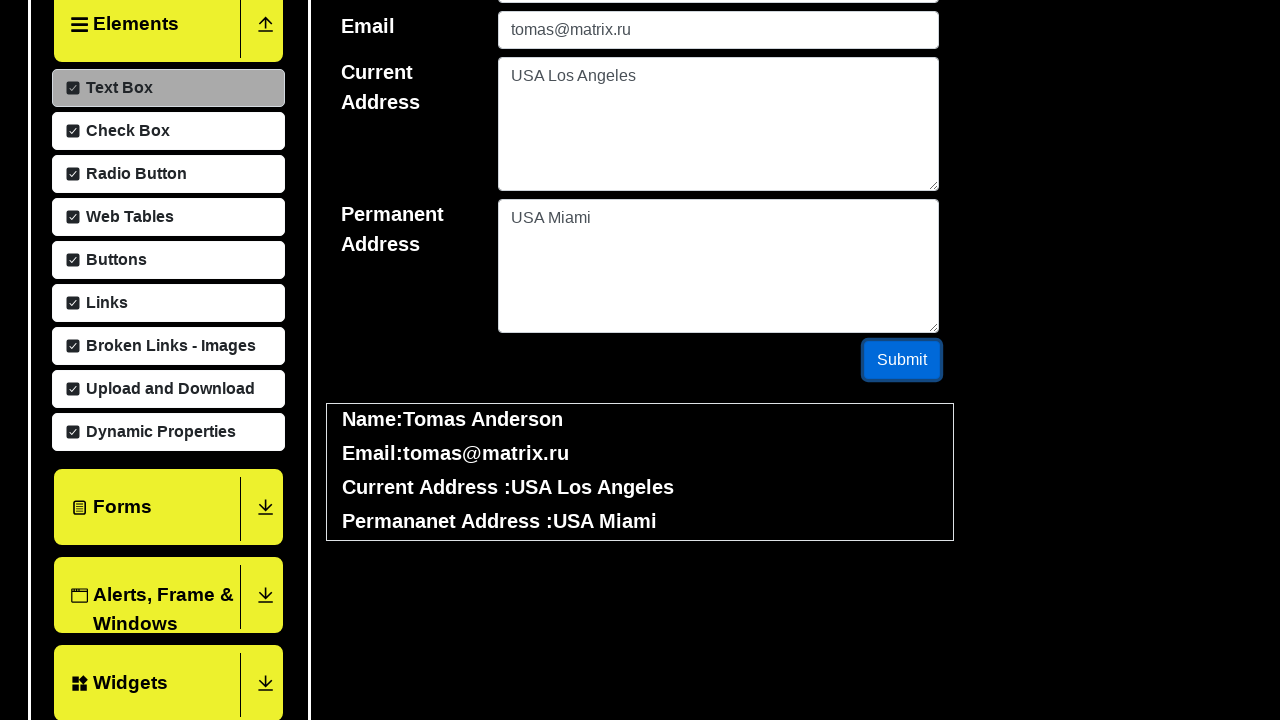